Tests JavaScript alert handling by clicking a button that triggers a JS alert, accepting the alert, and verifying that a success message is displayed on the page.

Starting URL: https://automationfc.github.io/basic-form/index.html

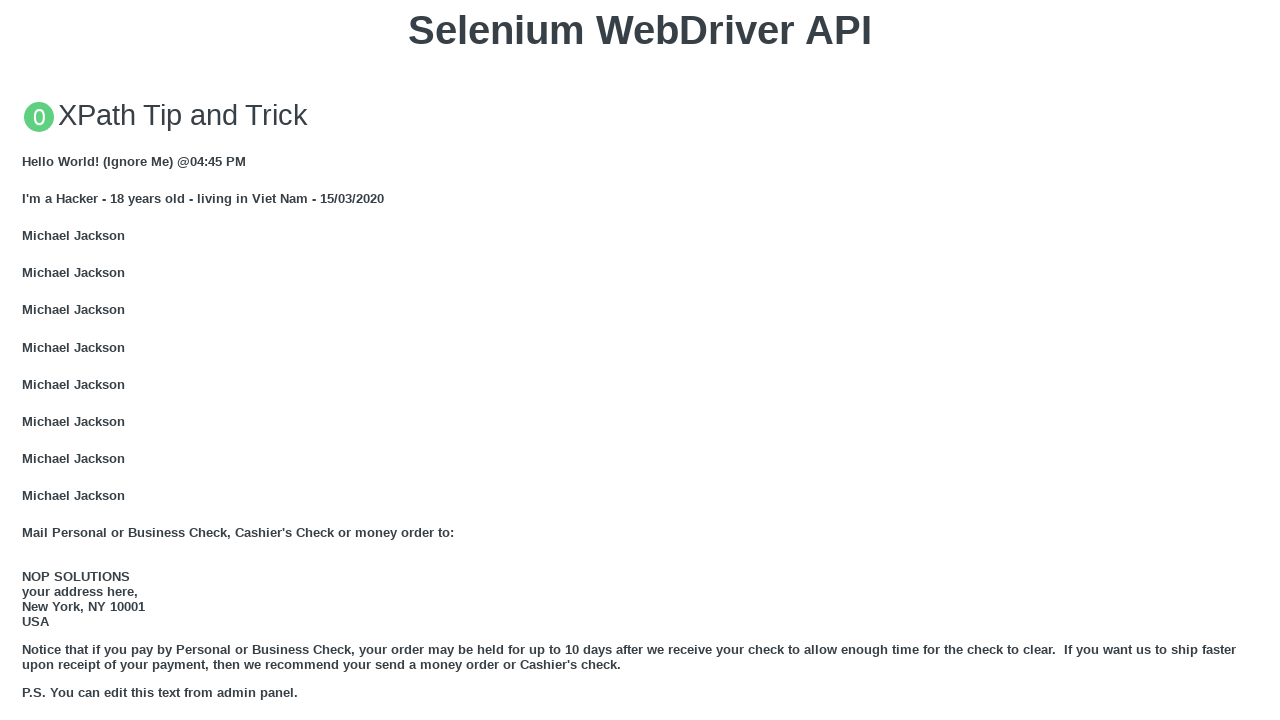

Clicked button to trigger JS Alert at (640, 360) on xpath=//button[text()='Click for JS Alert']
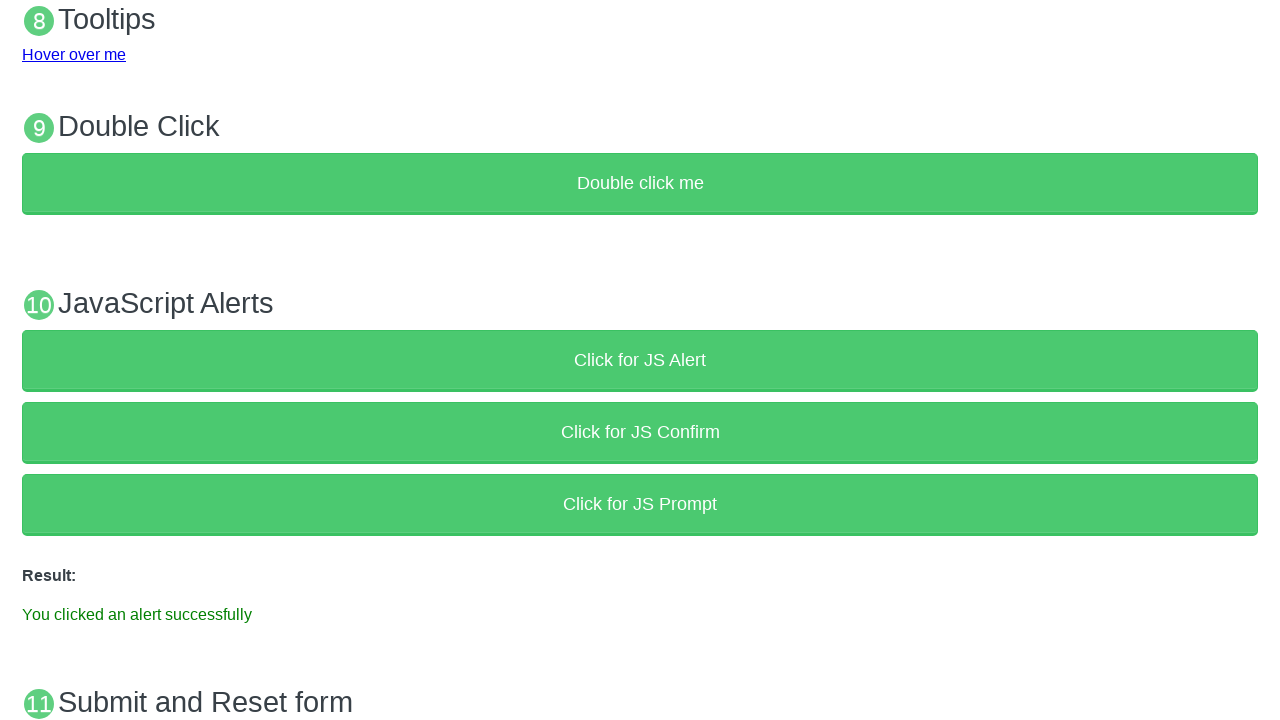

Set up dialog handler to accept alerts
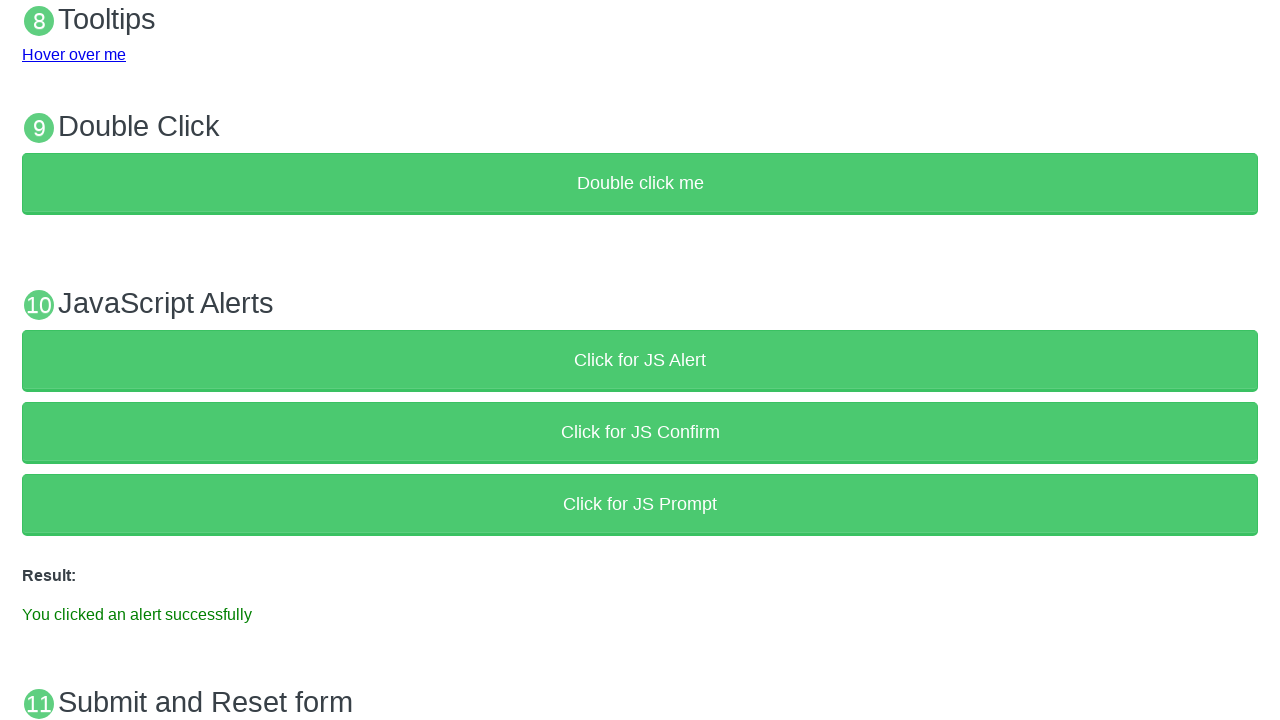

Set up one-time dialog handler to accept next alert
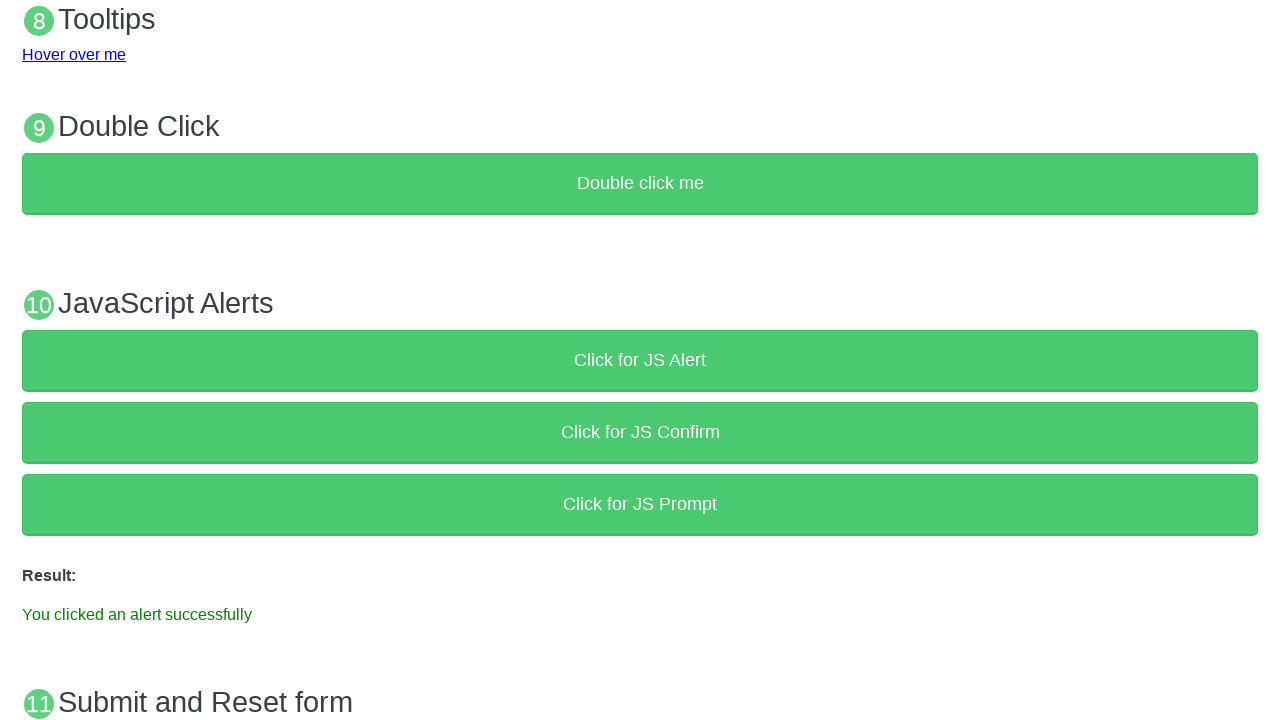

Clicked button to trigger JS Alert again at (640, 360) on xpath=//button[text()='Click for JS Alert']
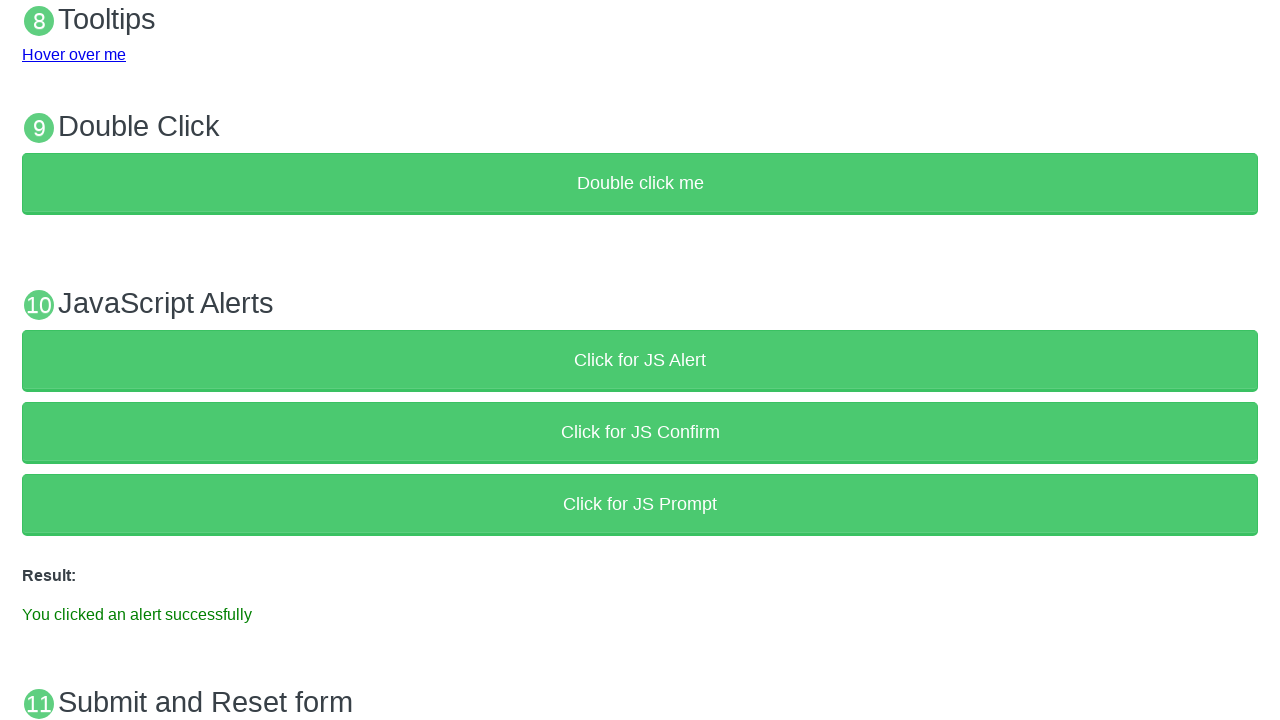

Success message appeared on the page
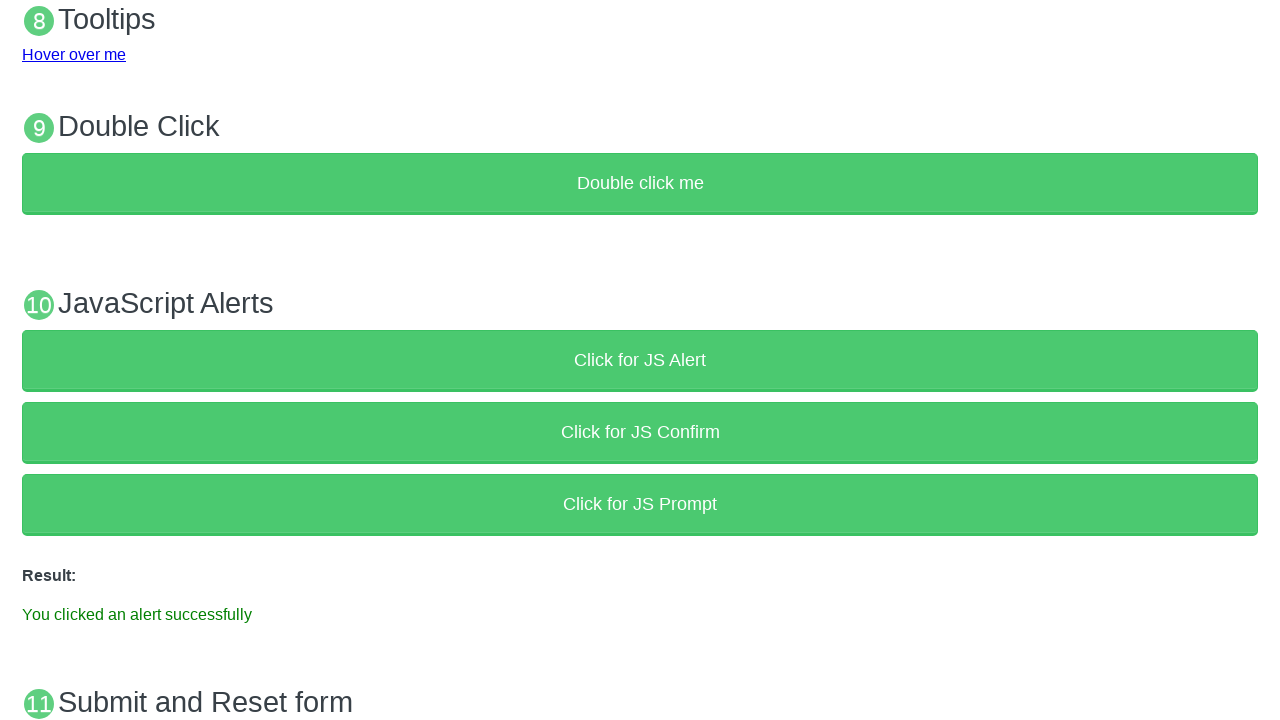

Verified that success message is visible
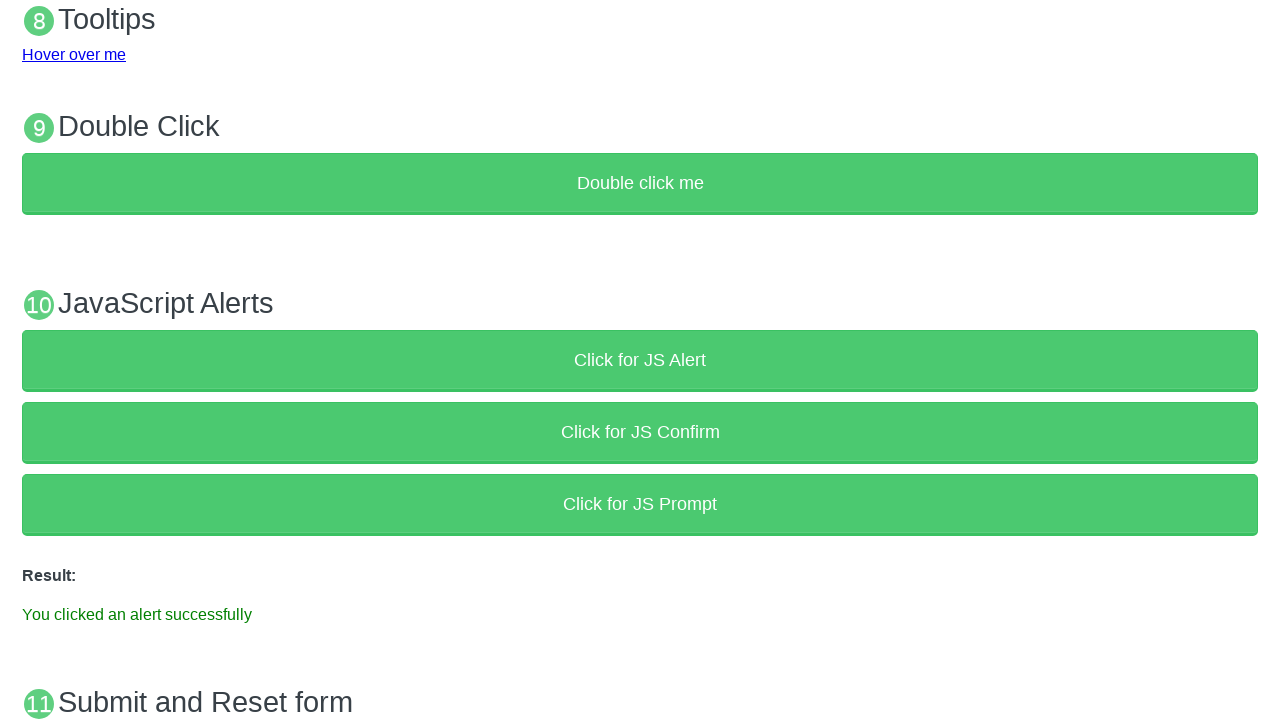

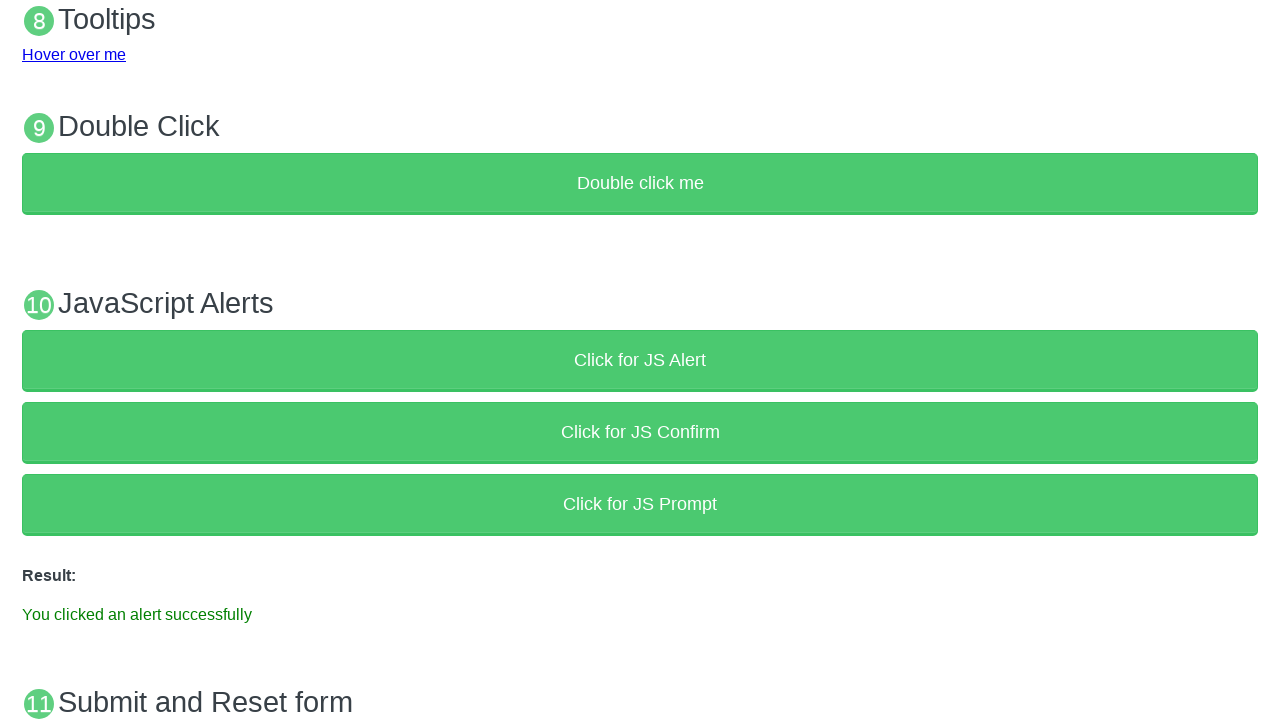